Tests the add to cart functionality by selecting a category, choosing a product, adding it to cart, and verifying the product appears in the cart

Starting URL: https://www.demoblaze.com/

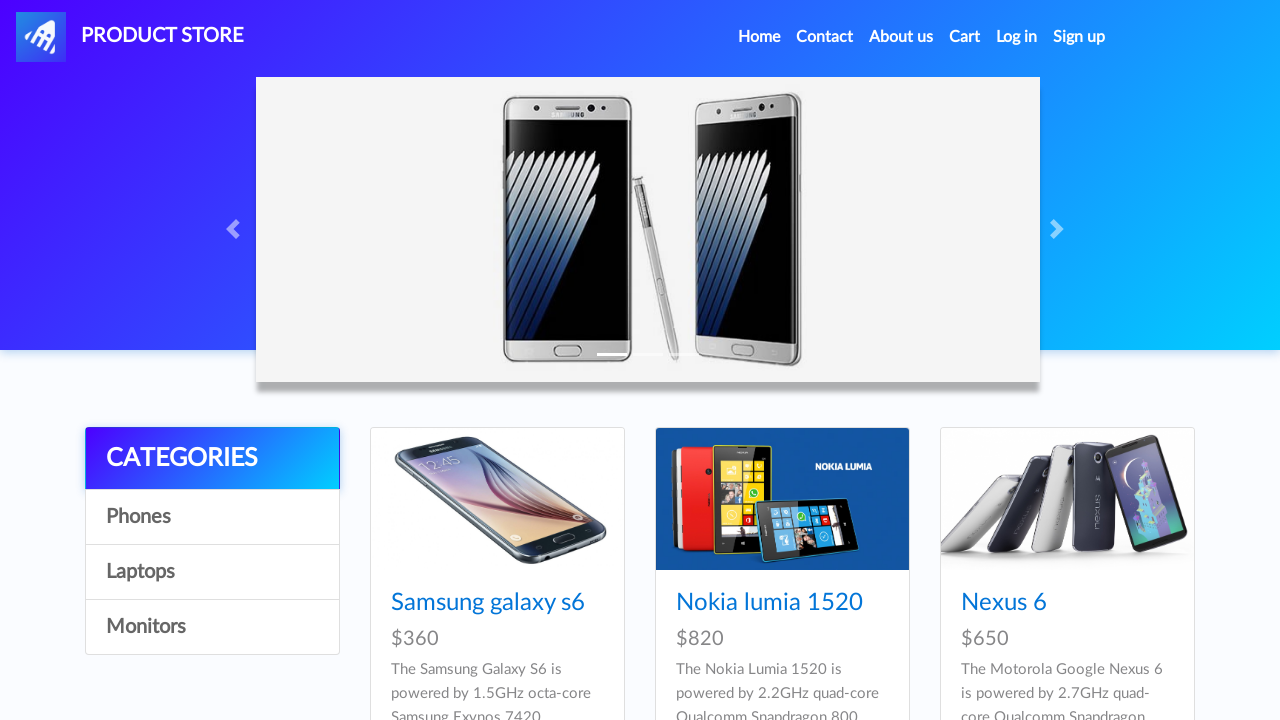

Clicked on 'Phones' category at (212, 517) on a:text('Phones')
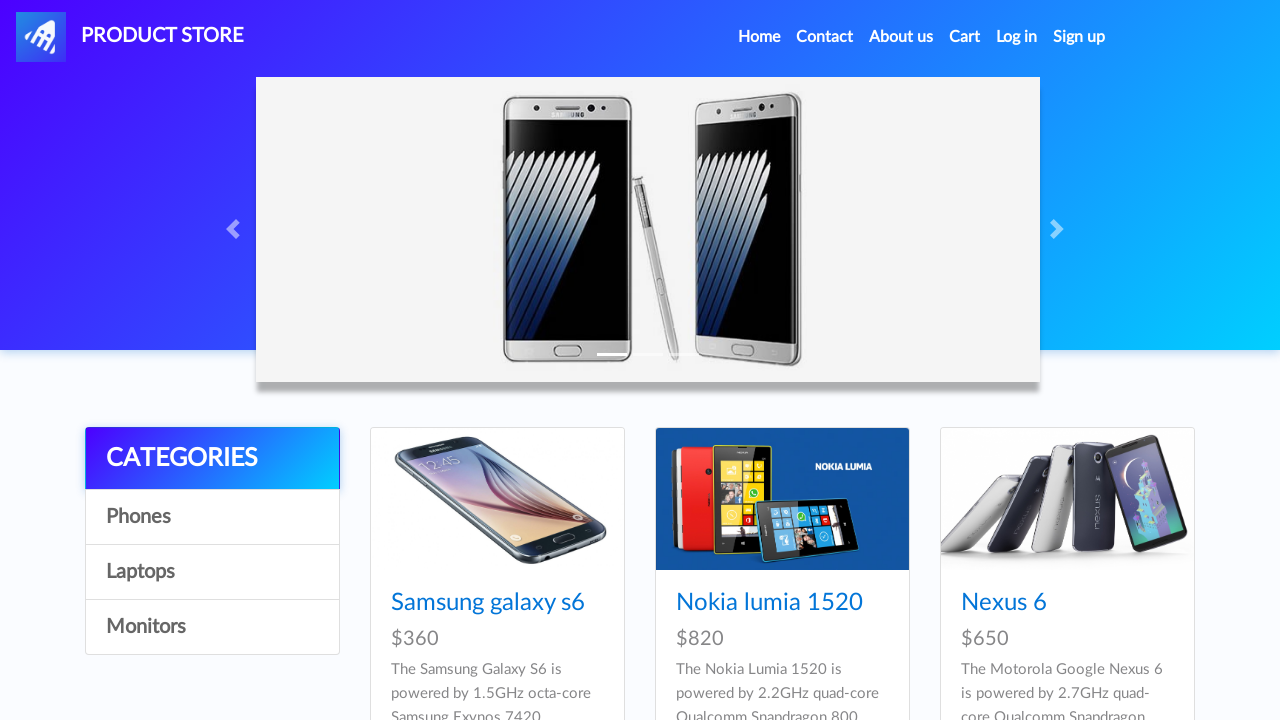

Samsung galaxy s6 product appeared on page
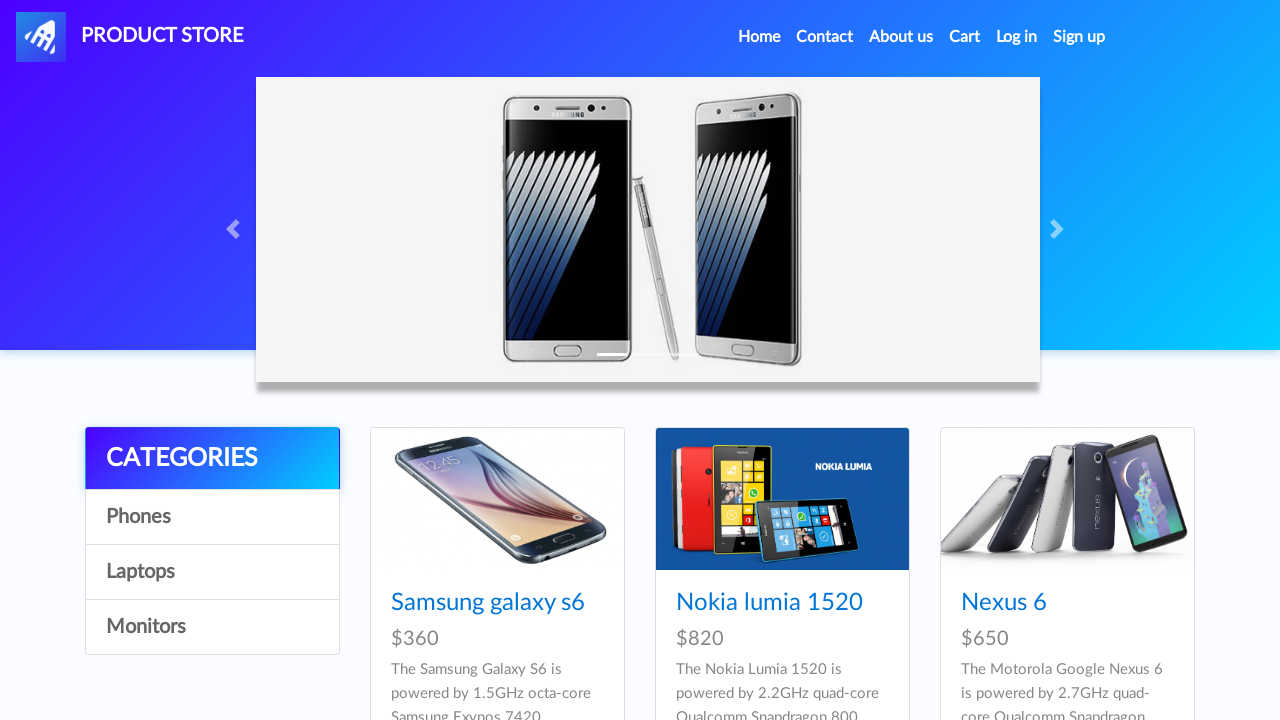

Clicked on Samsung galaxy s6 product at (488, 603) on a:text('Samsung galaxy s6')
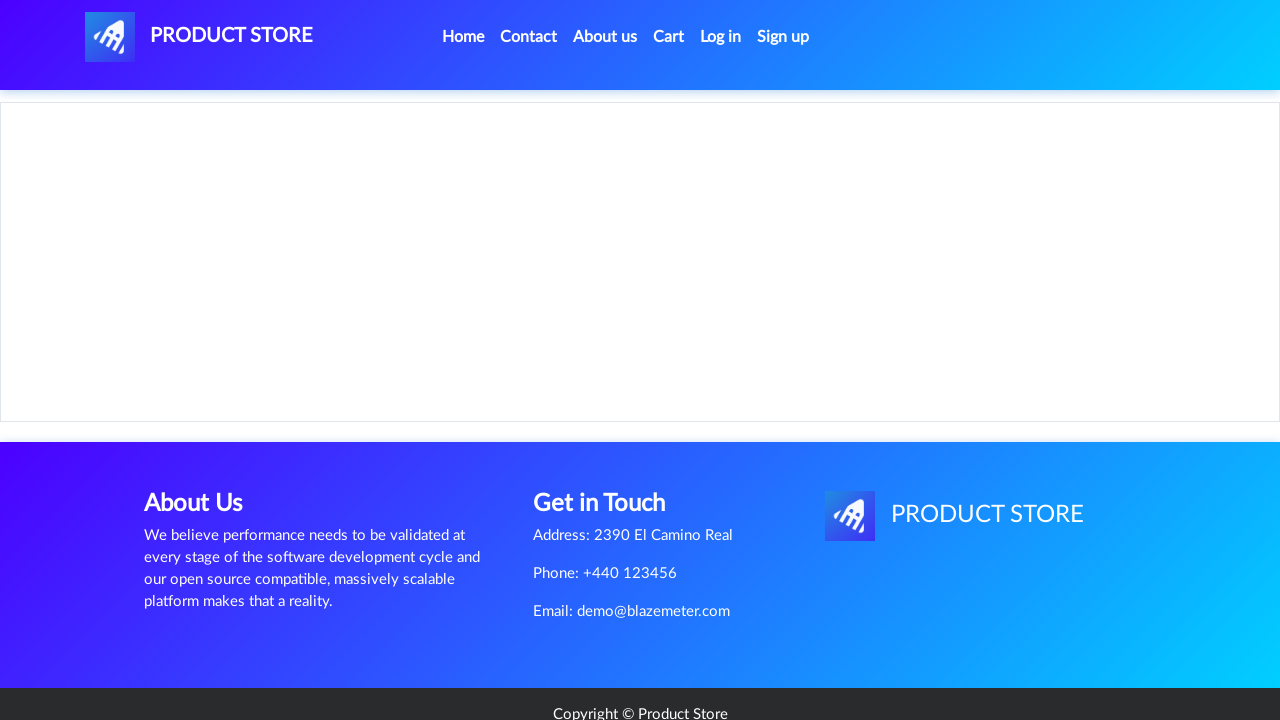

Product page loaded with 'Add to cart' button visible
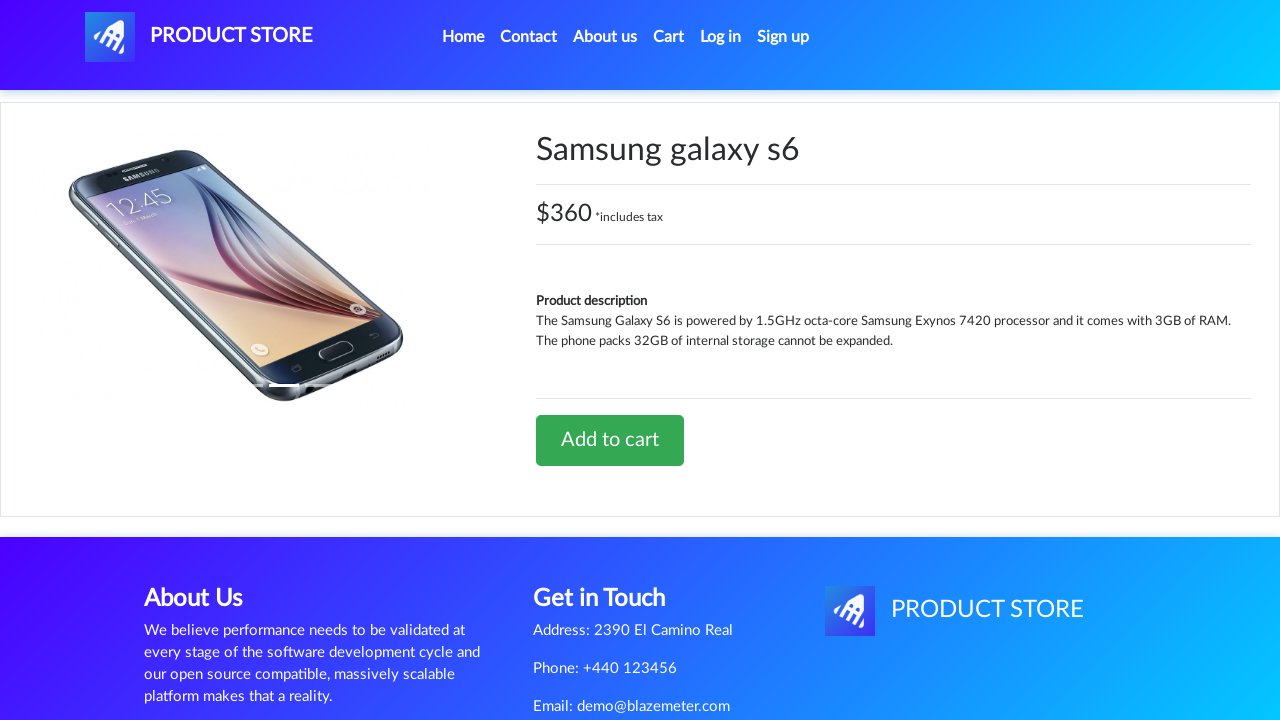

Clicked 'Add to cart' button at (610, 440) on a:text('Add to cart')
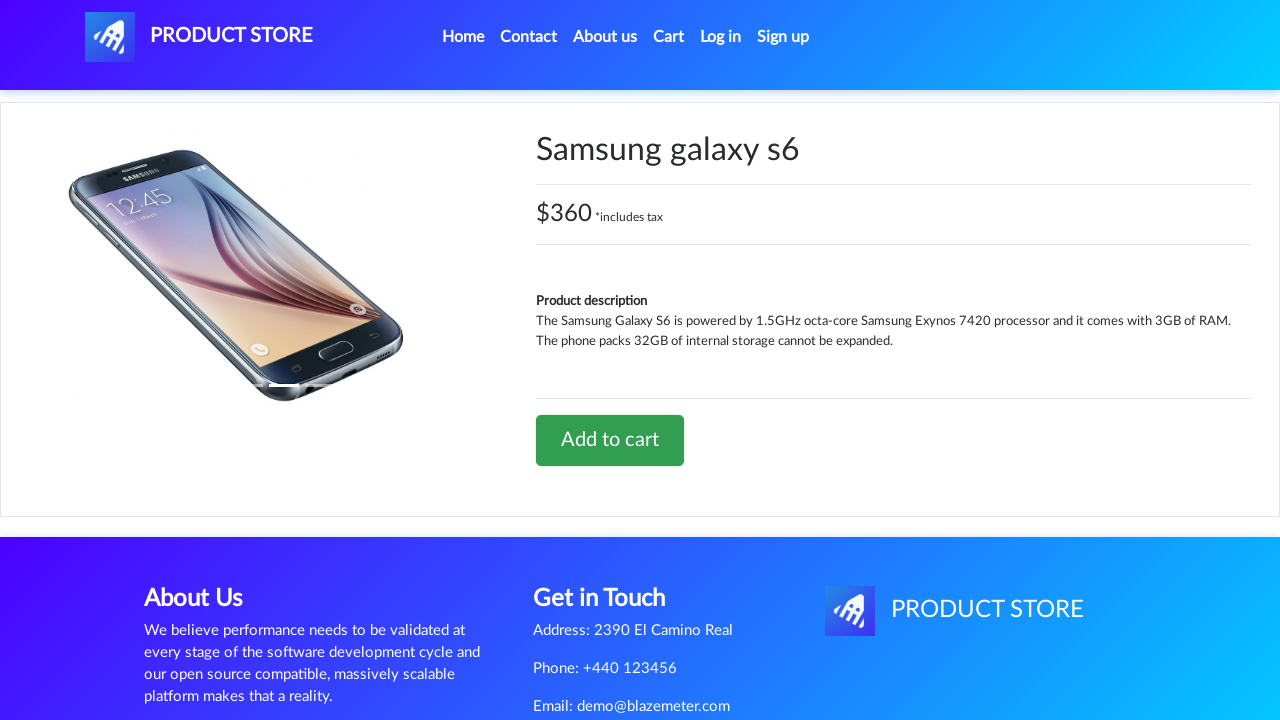

Set up dialog handler to accept alerts
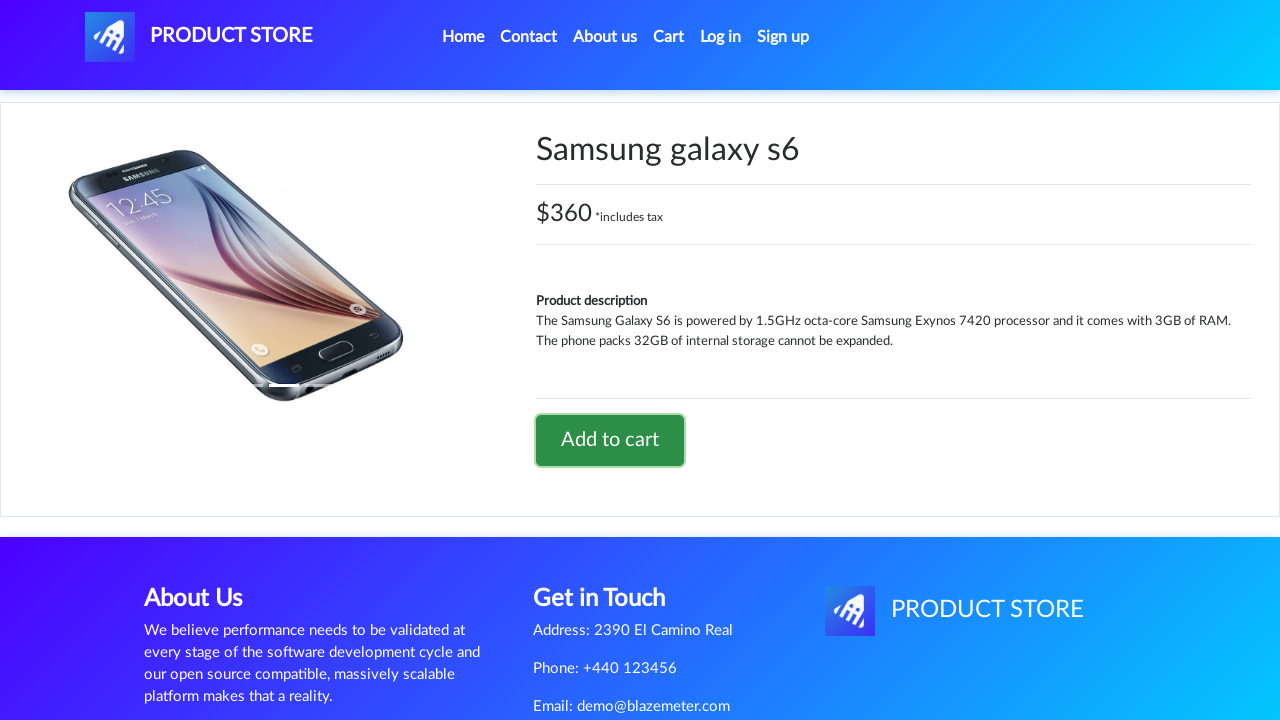

Waited for alert dialog to process
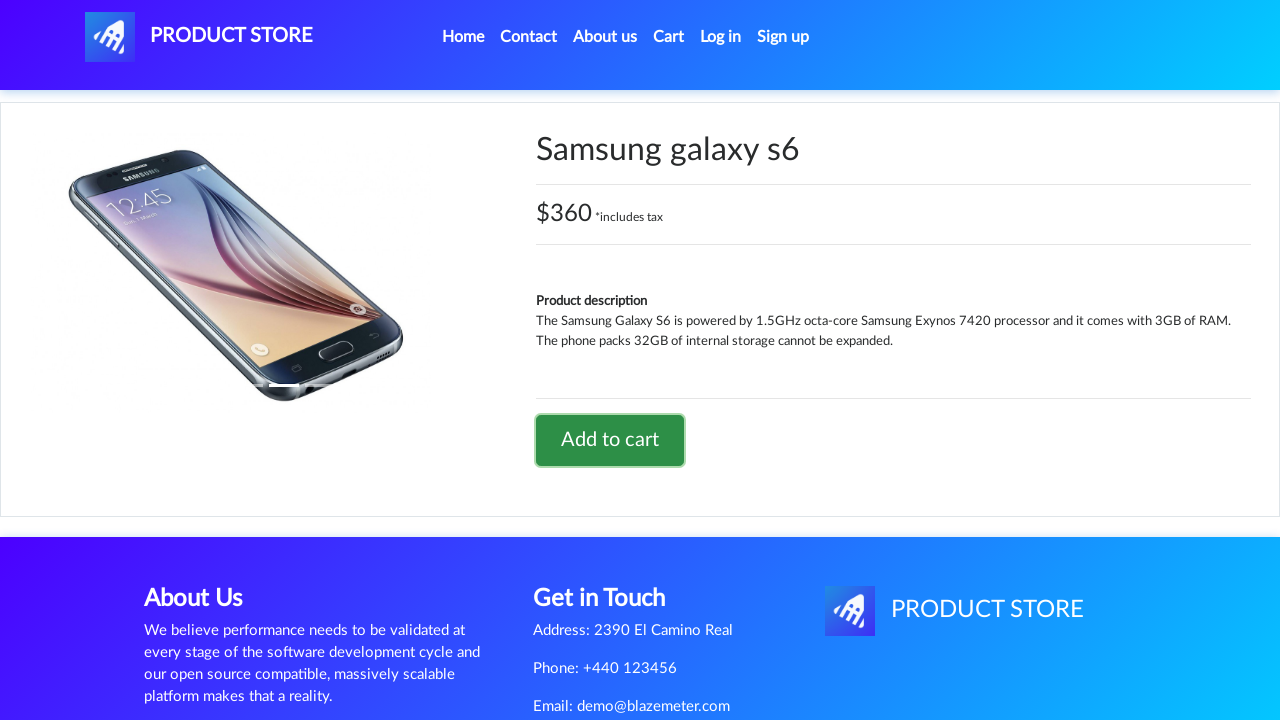

Clicked on cart button to navigate to cart at (669, 37) on #cartur
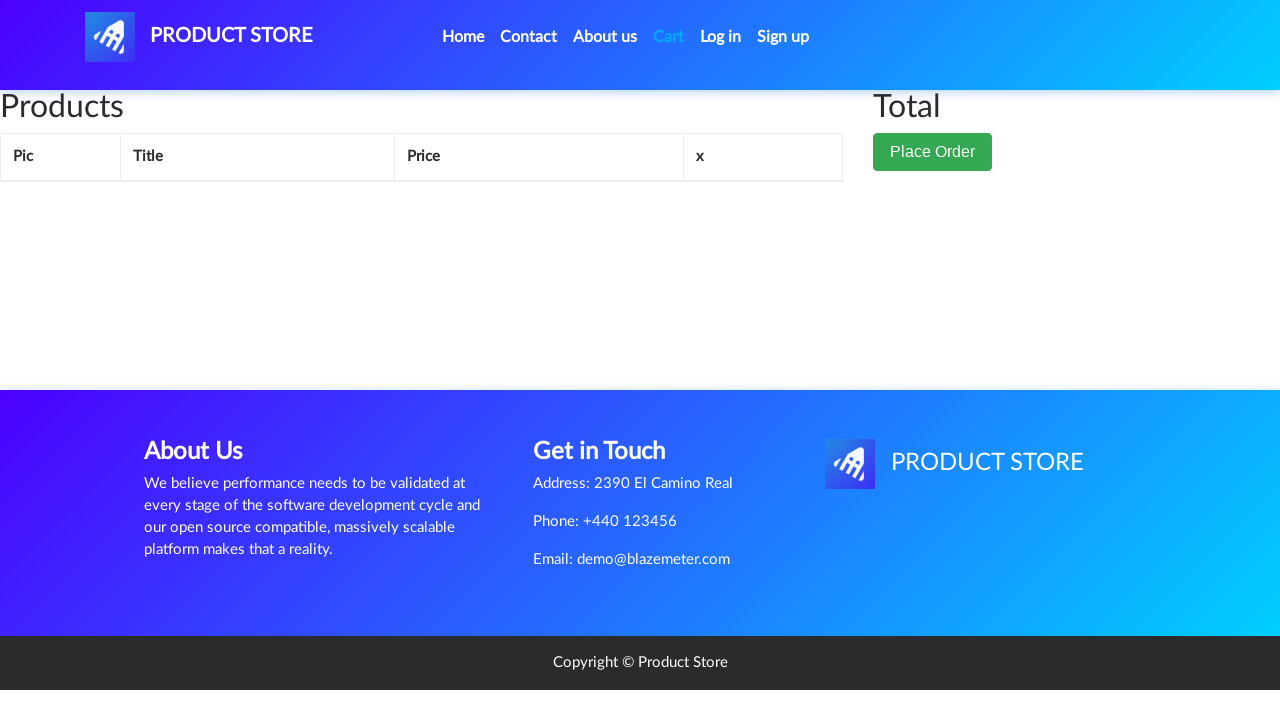

Cart loaded and Samsung galaxy s6 product verified in cart
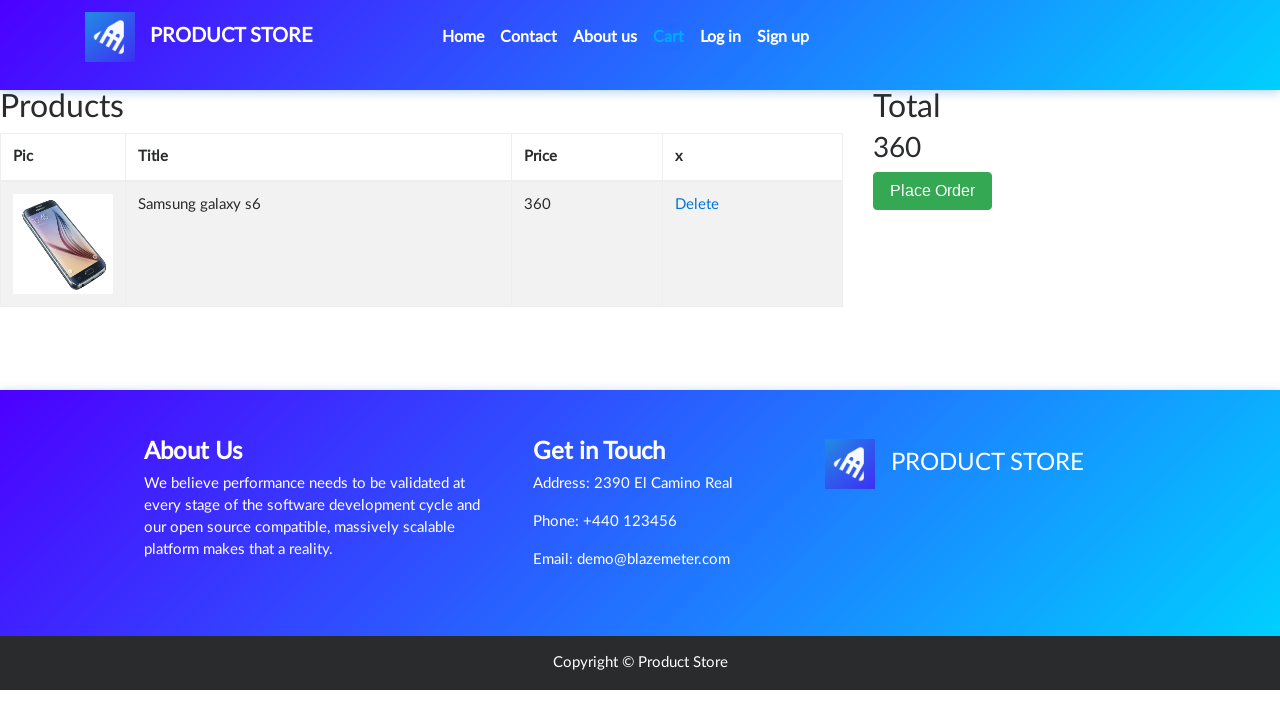

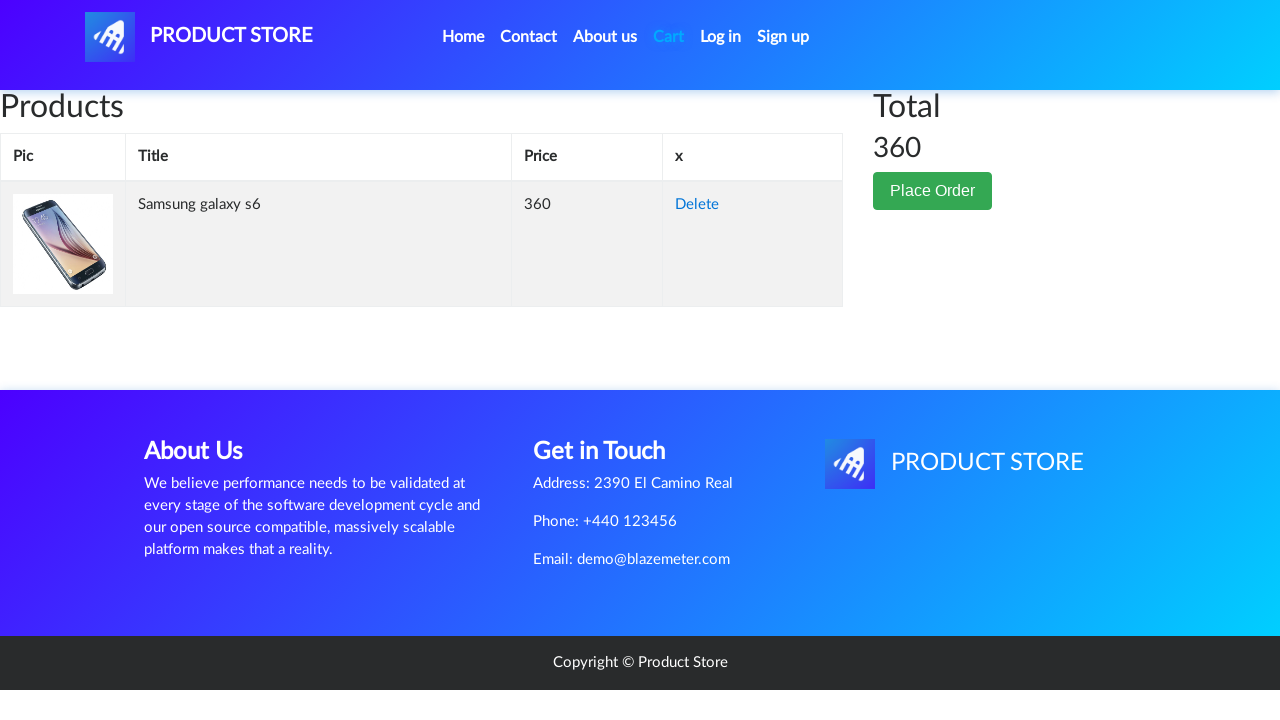